Demonstrates injecting jQuery and jQuery Growl library into a page and displaying notification messages using JavaScript execution

Starting URL: http://the-internet.herokuapp.com

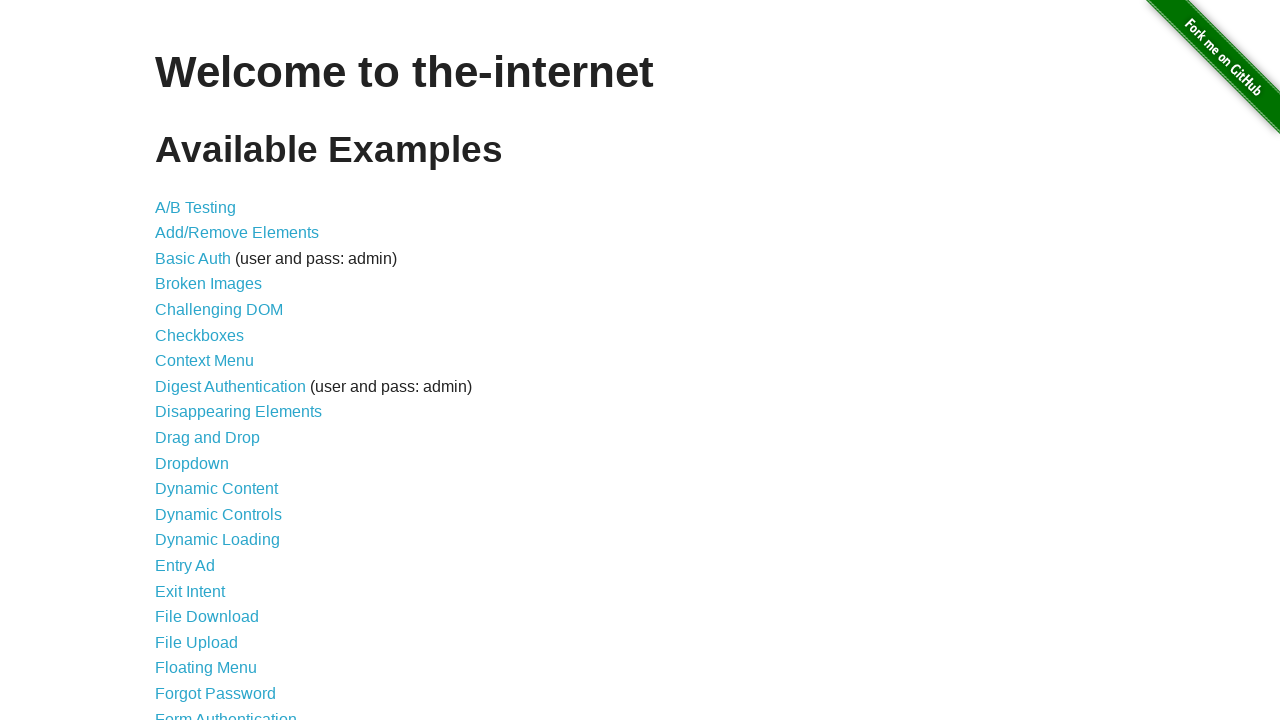

Injected jQuery library into page if not already present
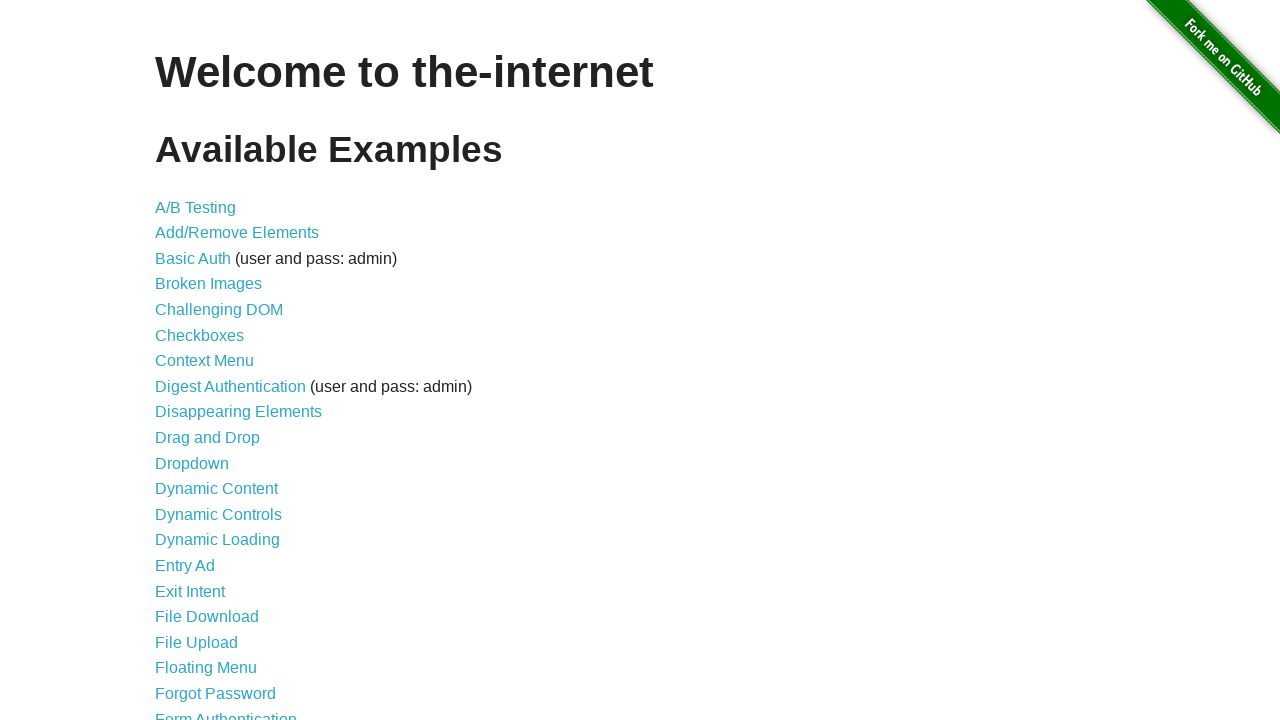

Loaded jquery-growl JavaScript library
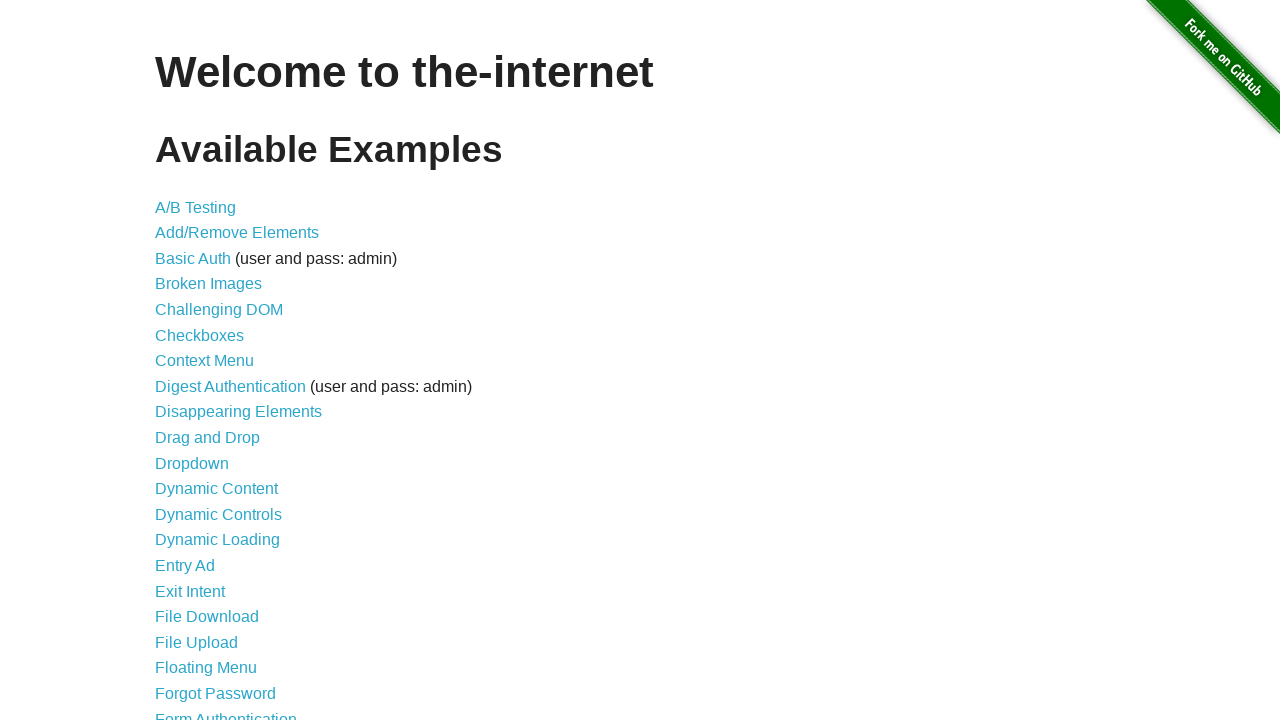

Injected jquery-growl CSS stylesheet into page
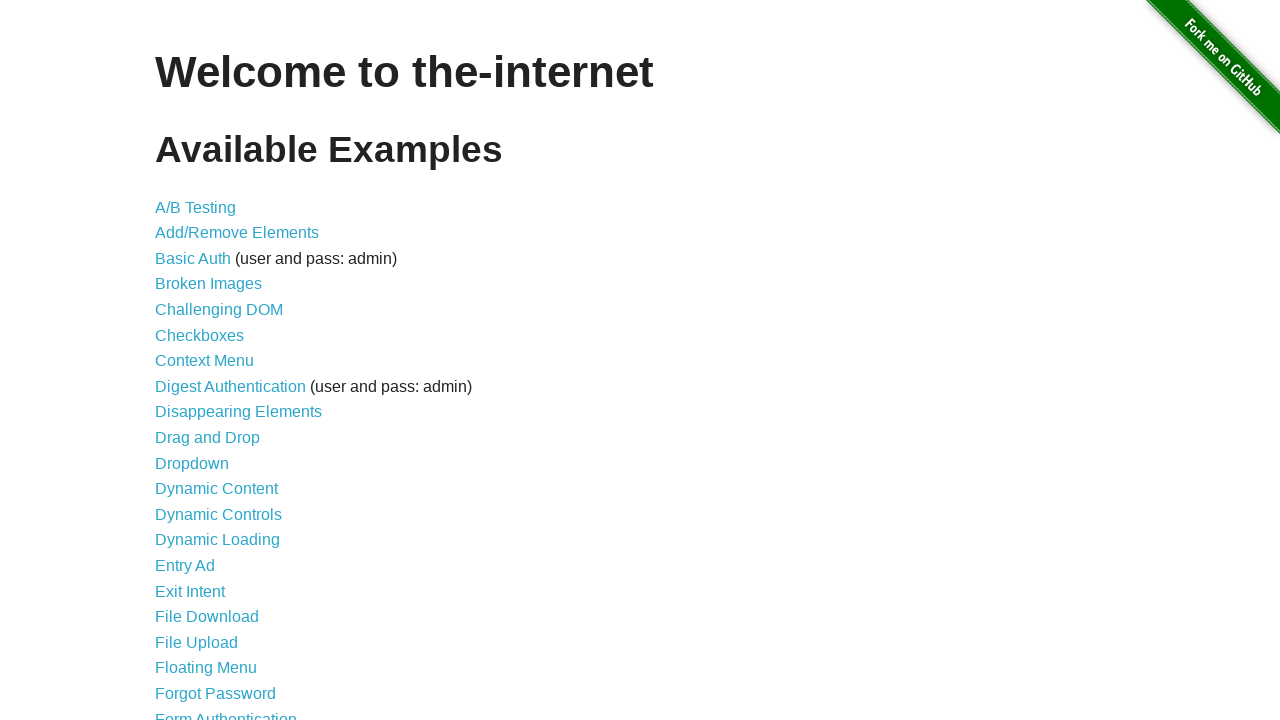

Waited 1 second for scripts to load
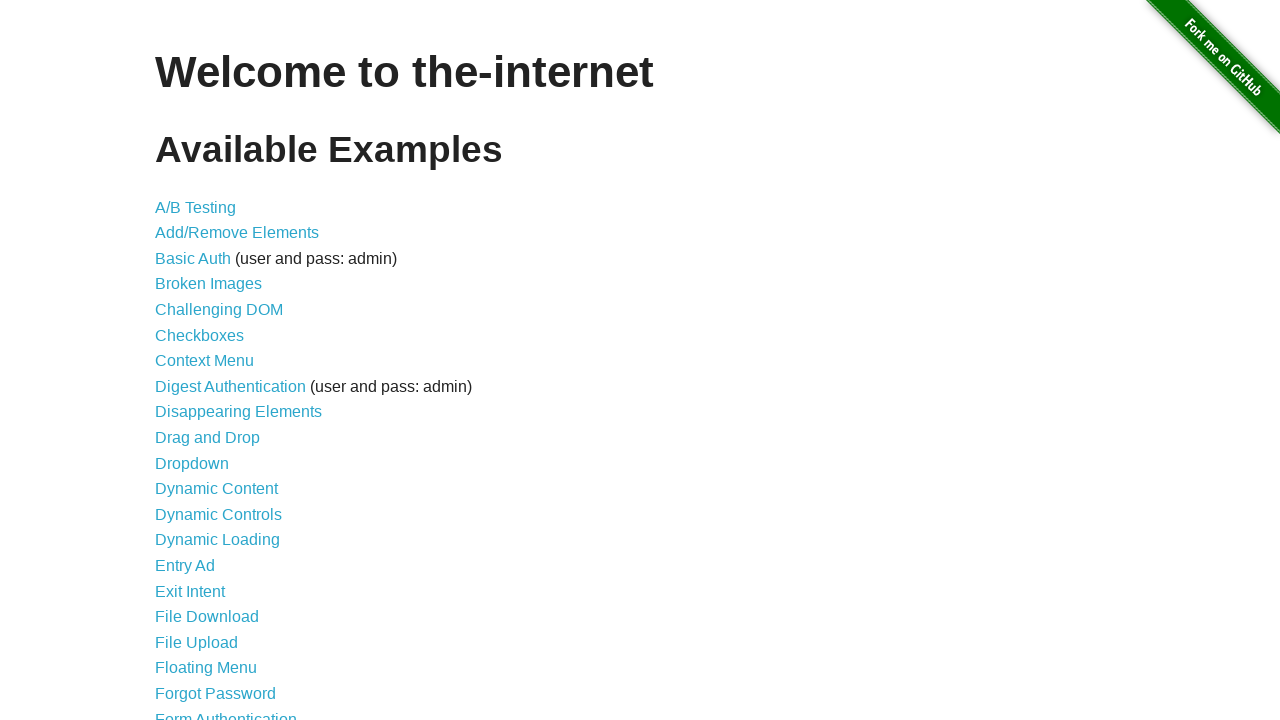

Displayed growl notification with title 'GET' and message '/'
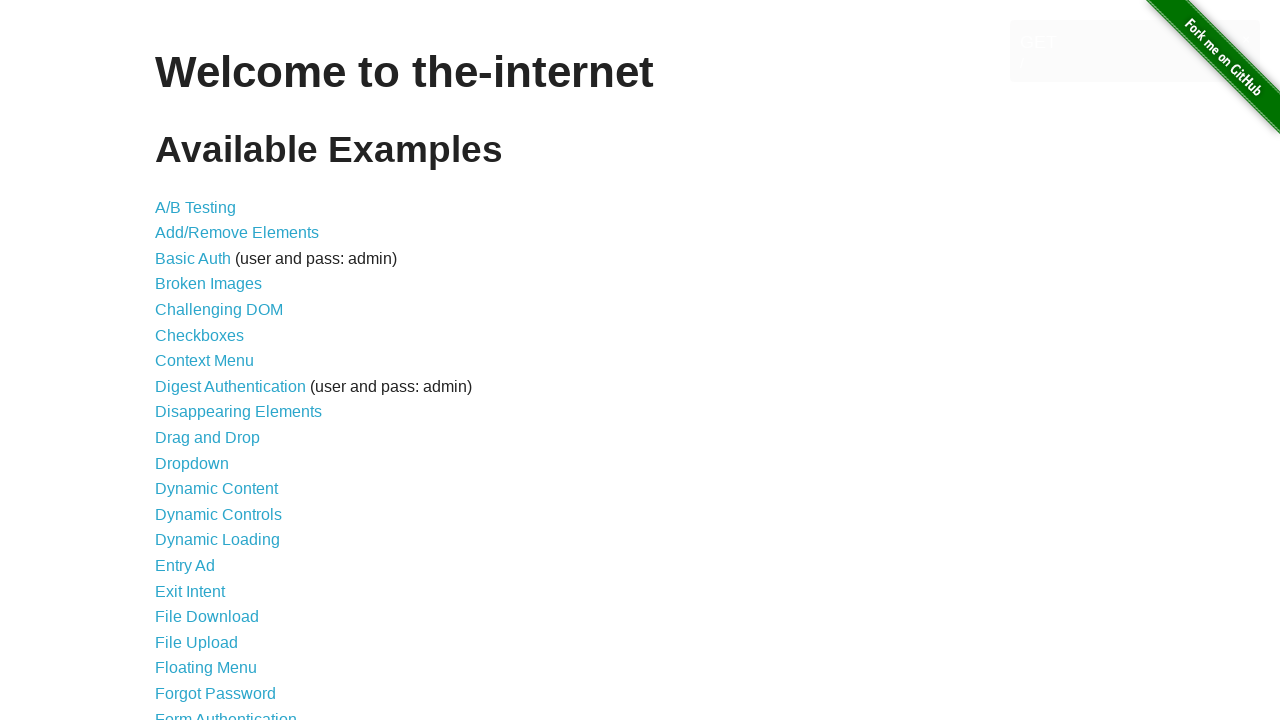

Displayed error growl notification
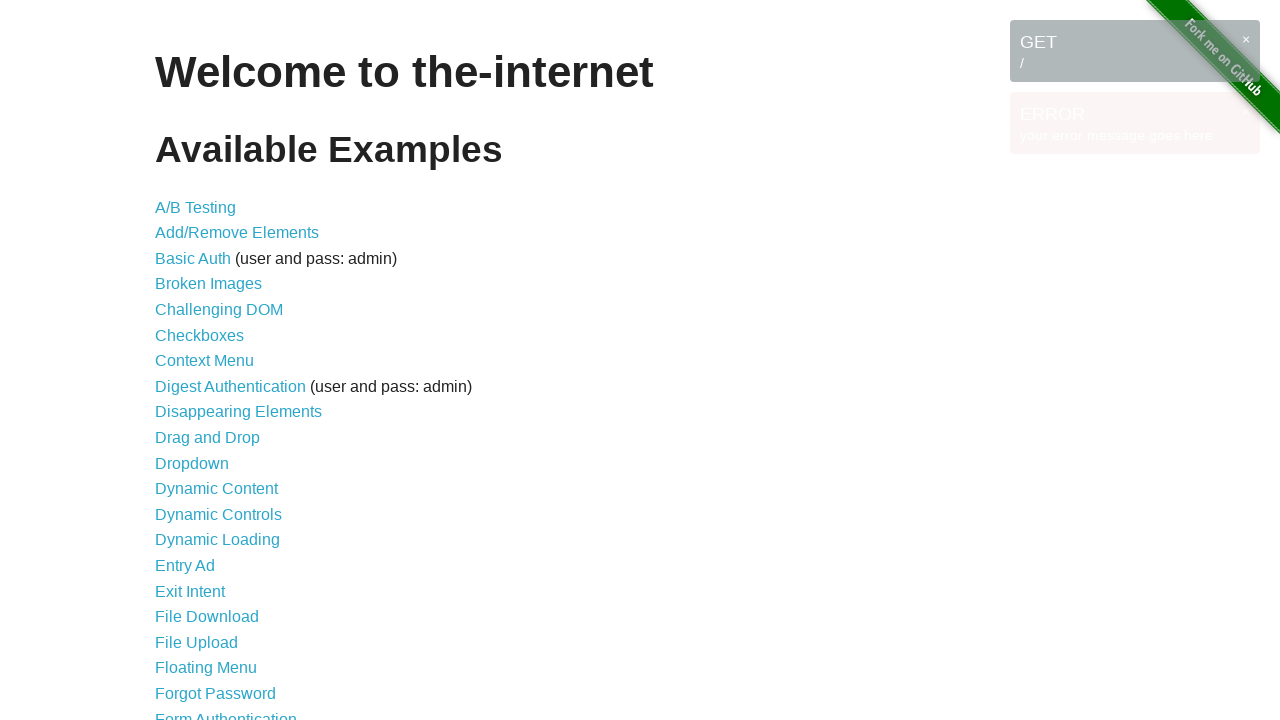

Displayed notice growl notification
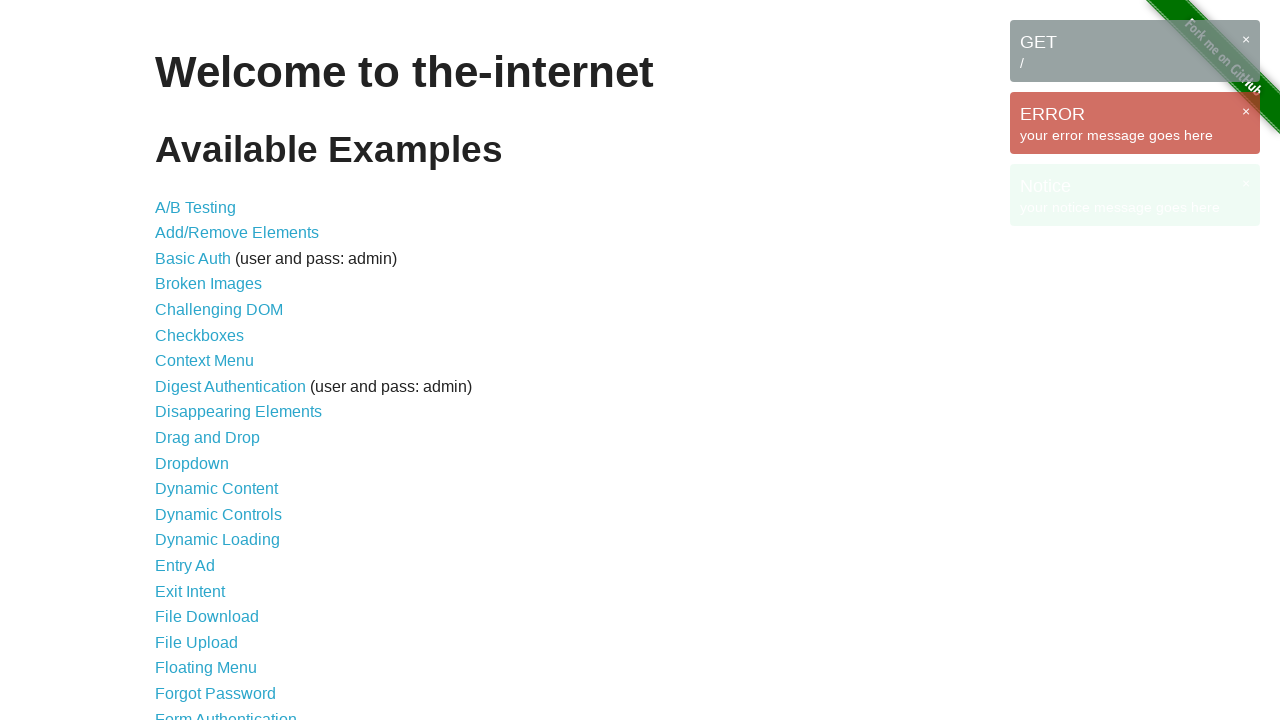

Displayed warning growl notification
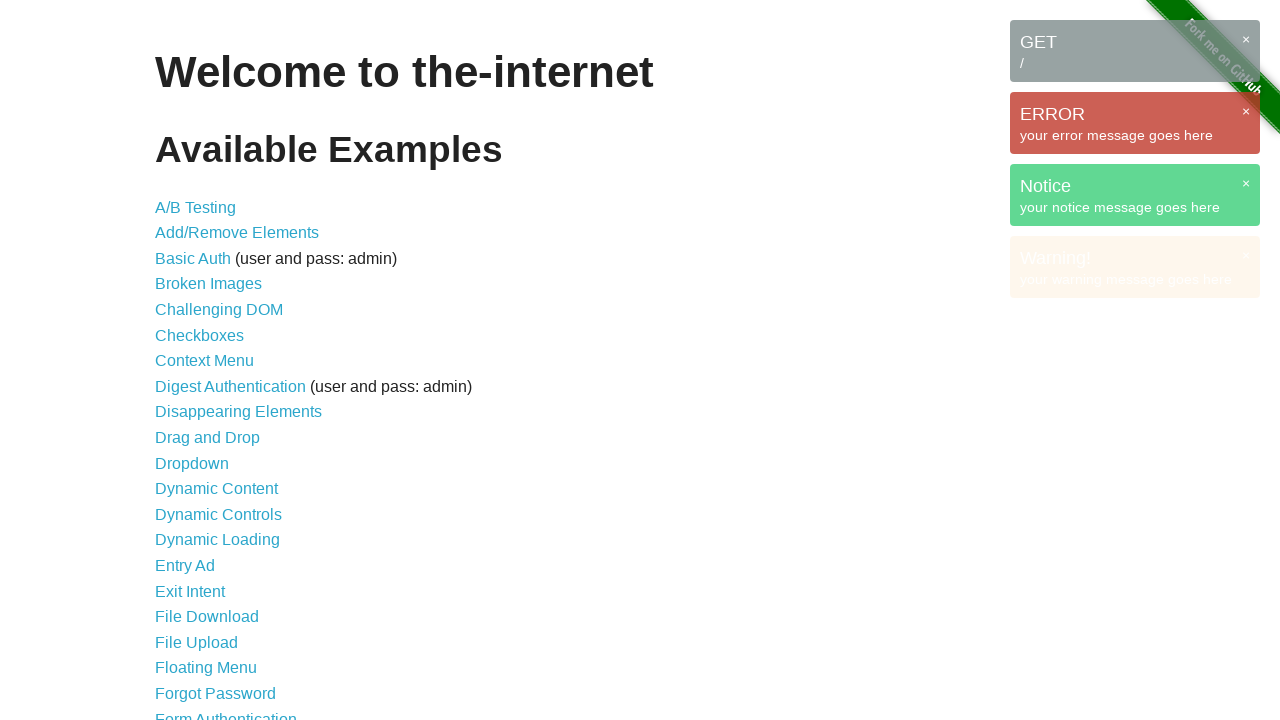

Waited 3 seconds to view all notifications
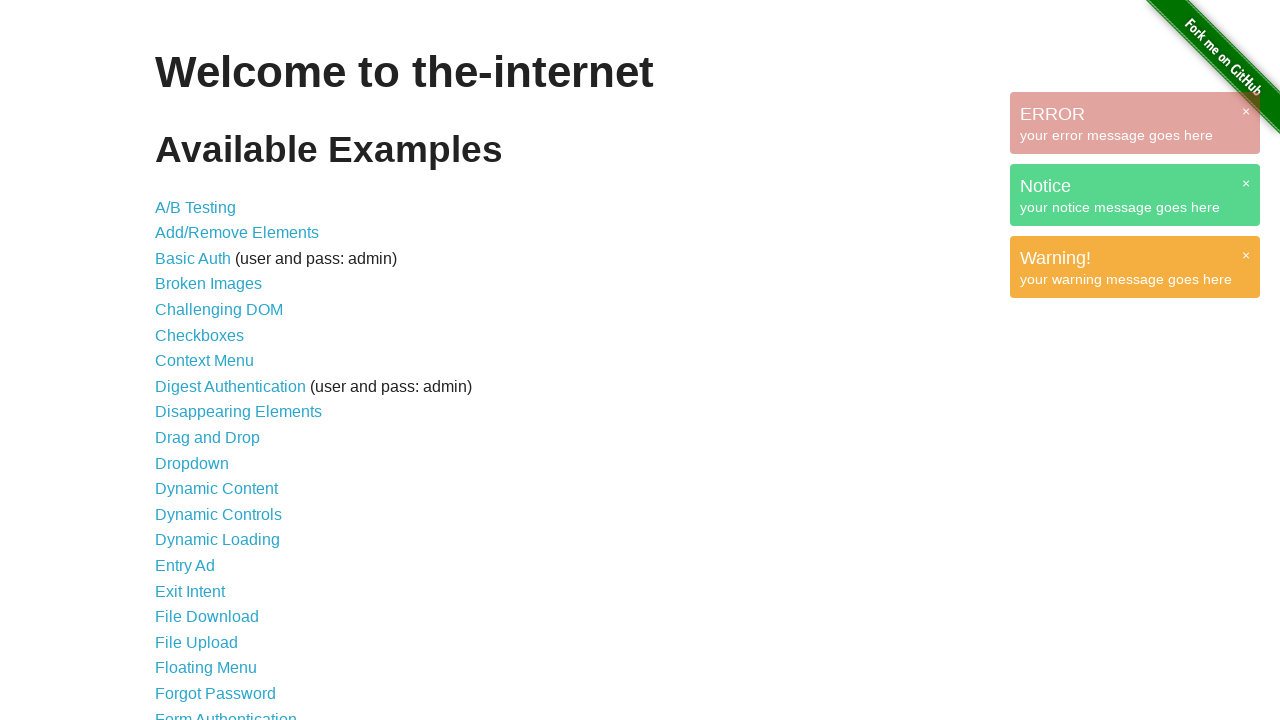

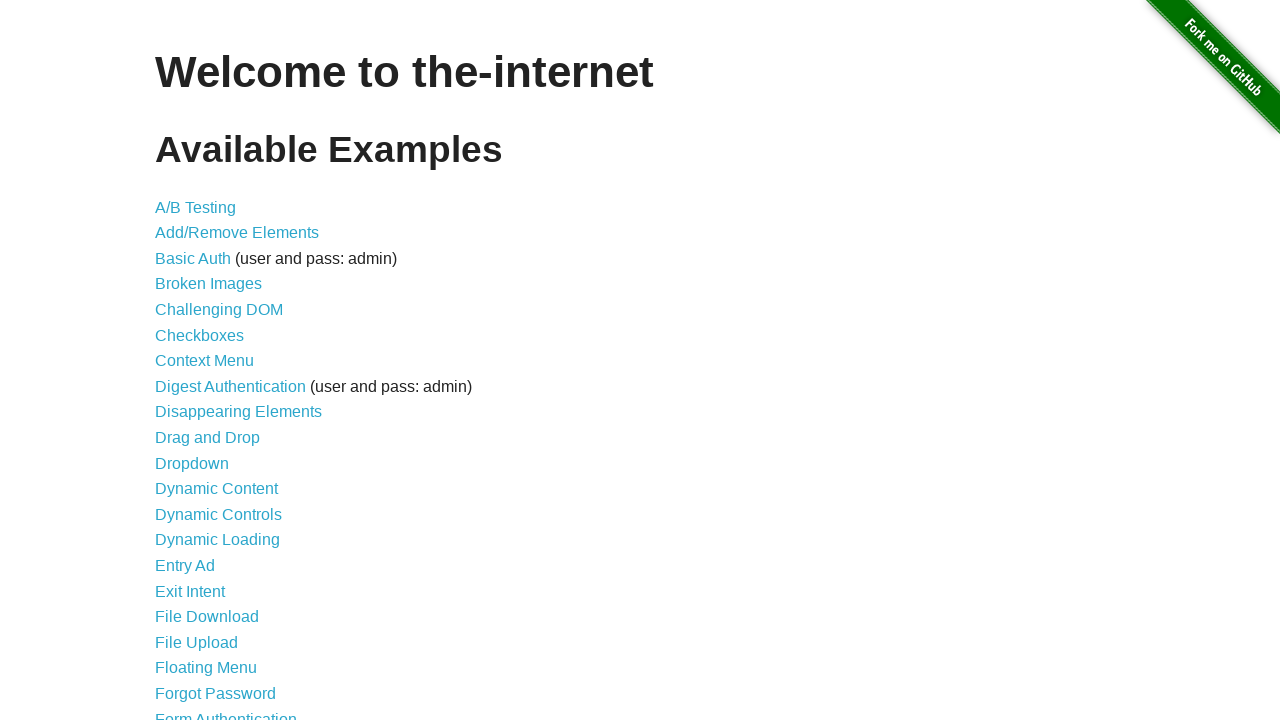